Simple navigation test that opens an article page about installing XAMPP and maximizes the browser window.

Starting URL: https://selenium2.ru/articles/136-installing-xampp.html

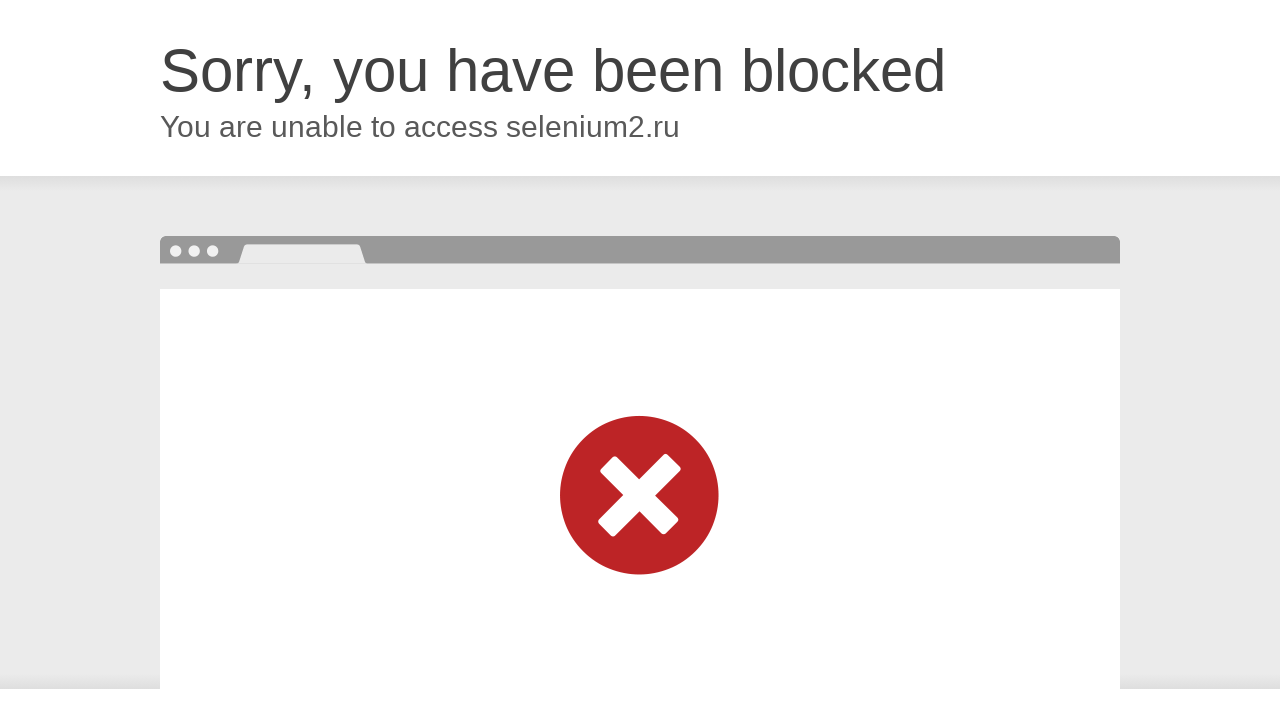

Set viewport size to 1920x1080 to maximize browser window
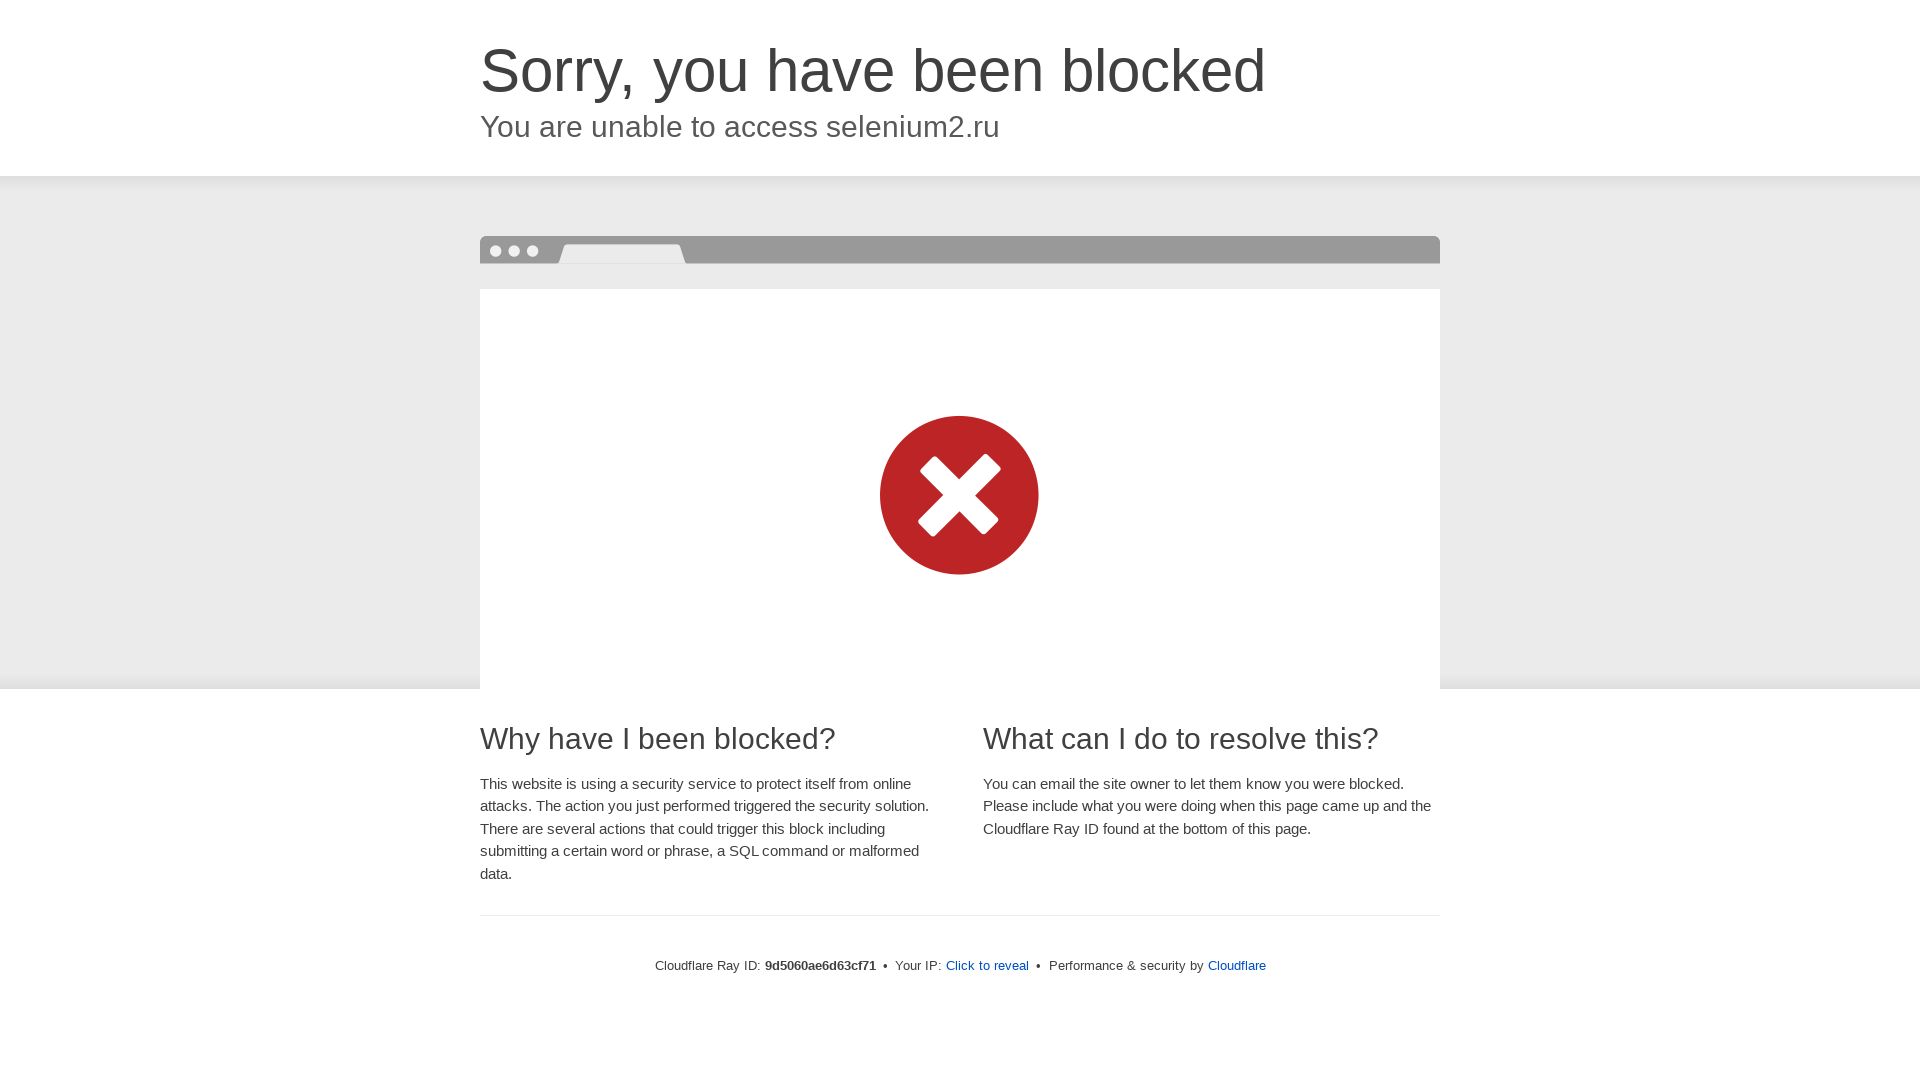

Page content loaded (domcontentloaded state reached)
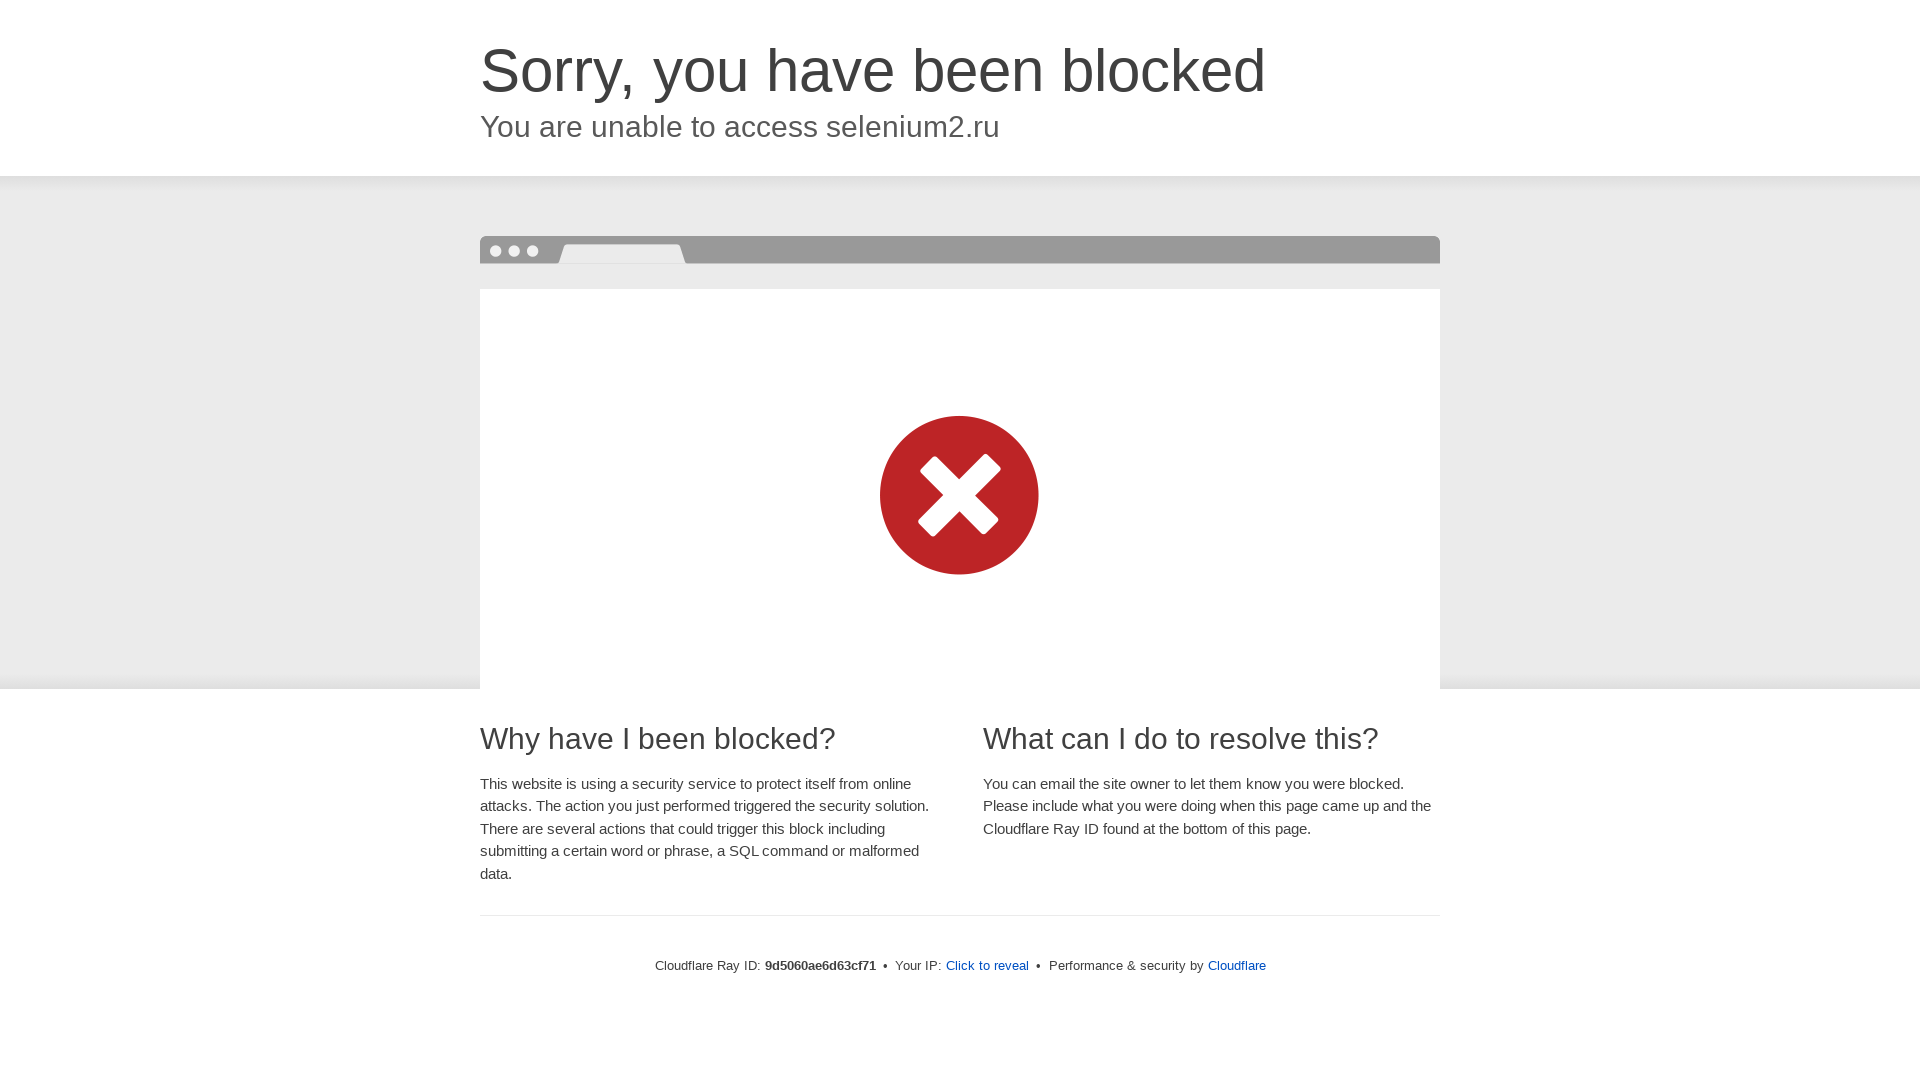

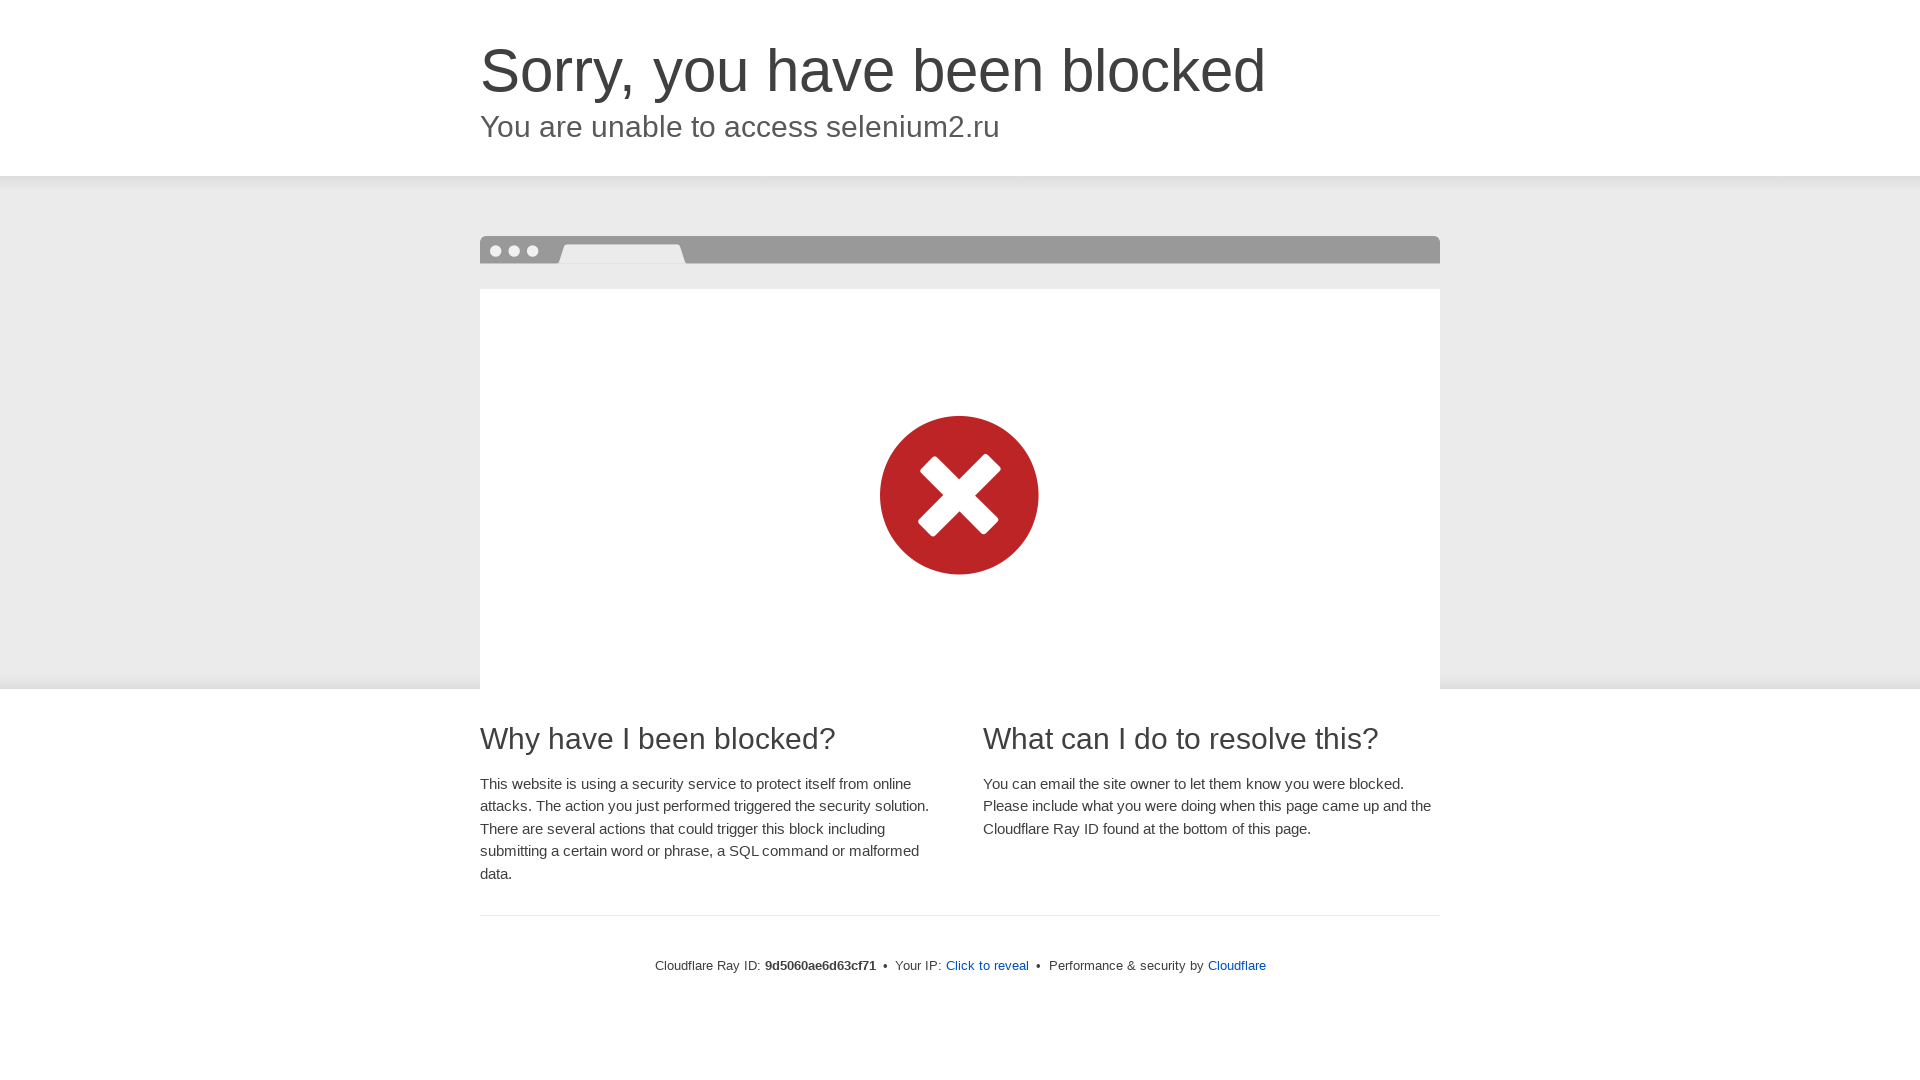